Tests opening a new browser tab with a specific URL (w3schools.com), verifying that a second tab is created and navigates to the specified URL

Starting URL: https://example.com

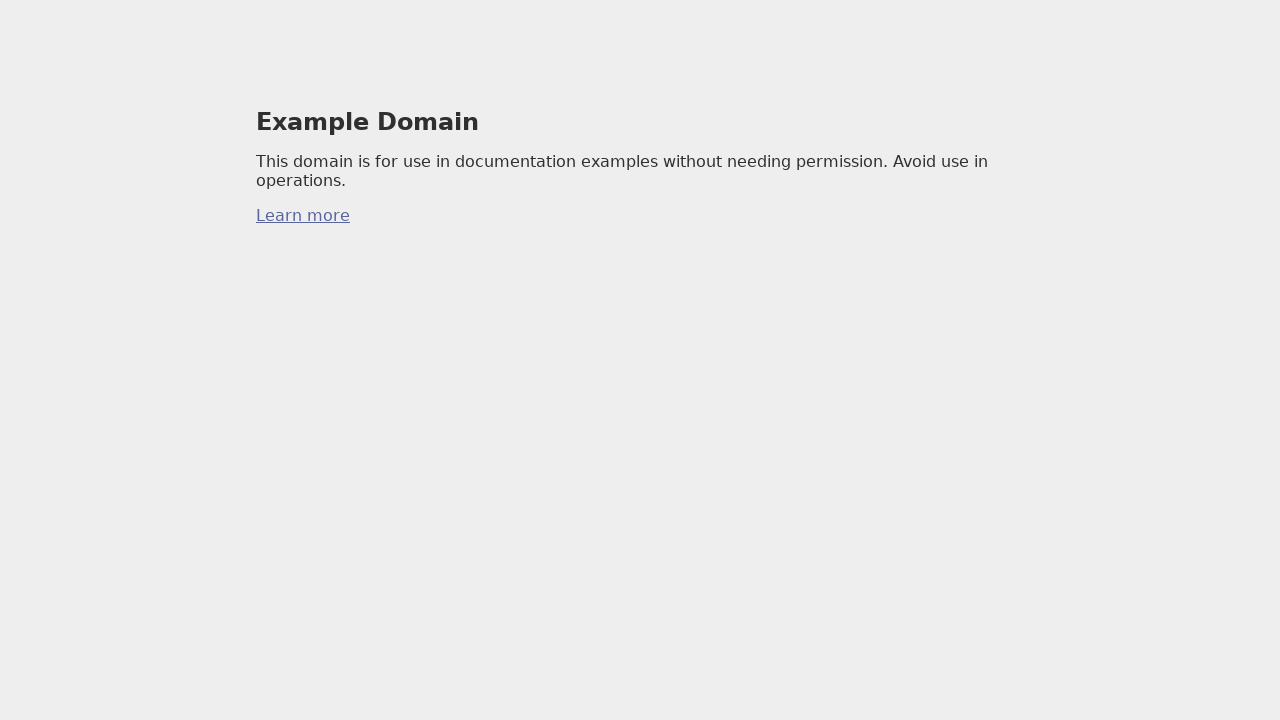

Retrieved initial URL from first tab
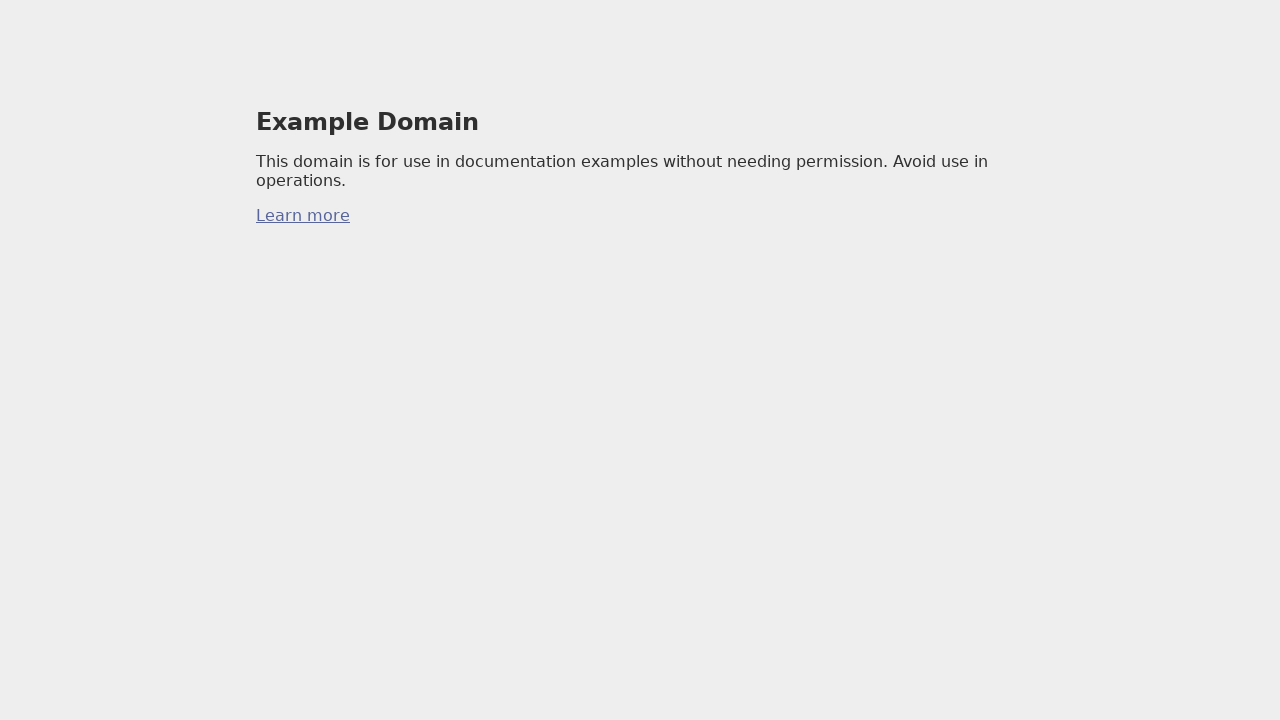

Retrieved initial page count (expected: 1)
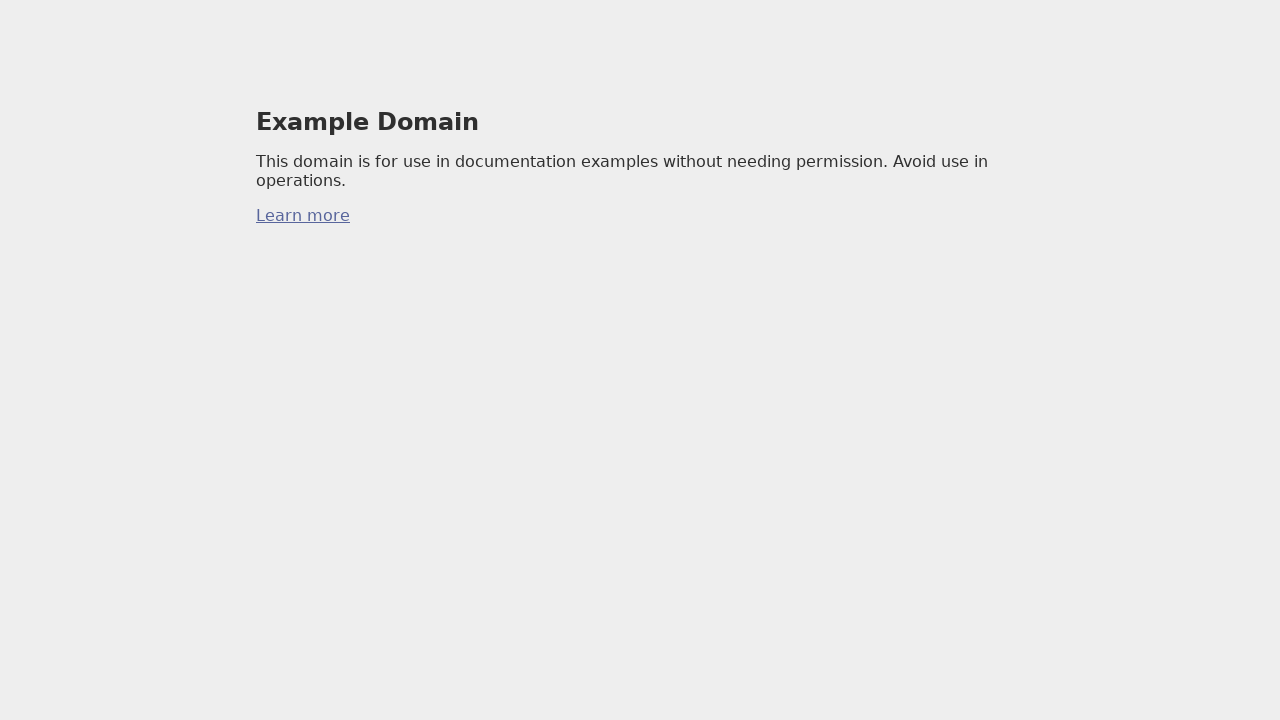

Created a new browser tab
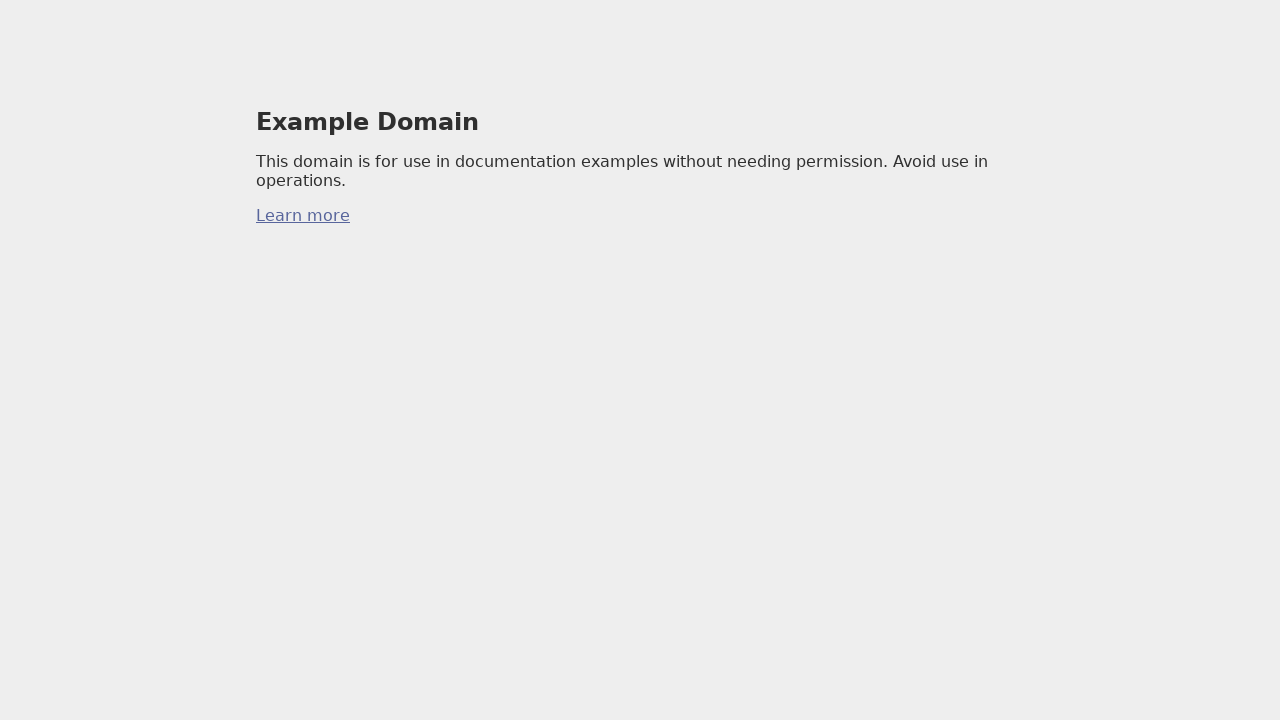

Navigated new tab to https://www.w3schools.com
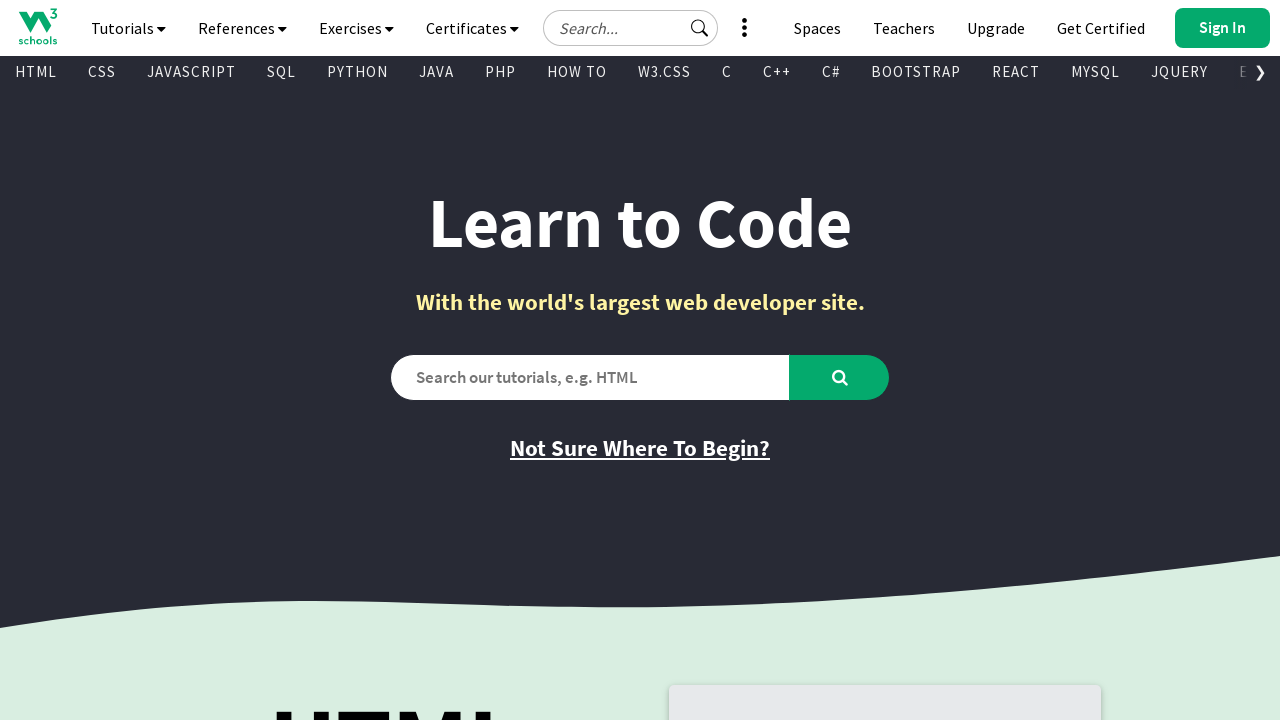

Retrieved URL from new tab
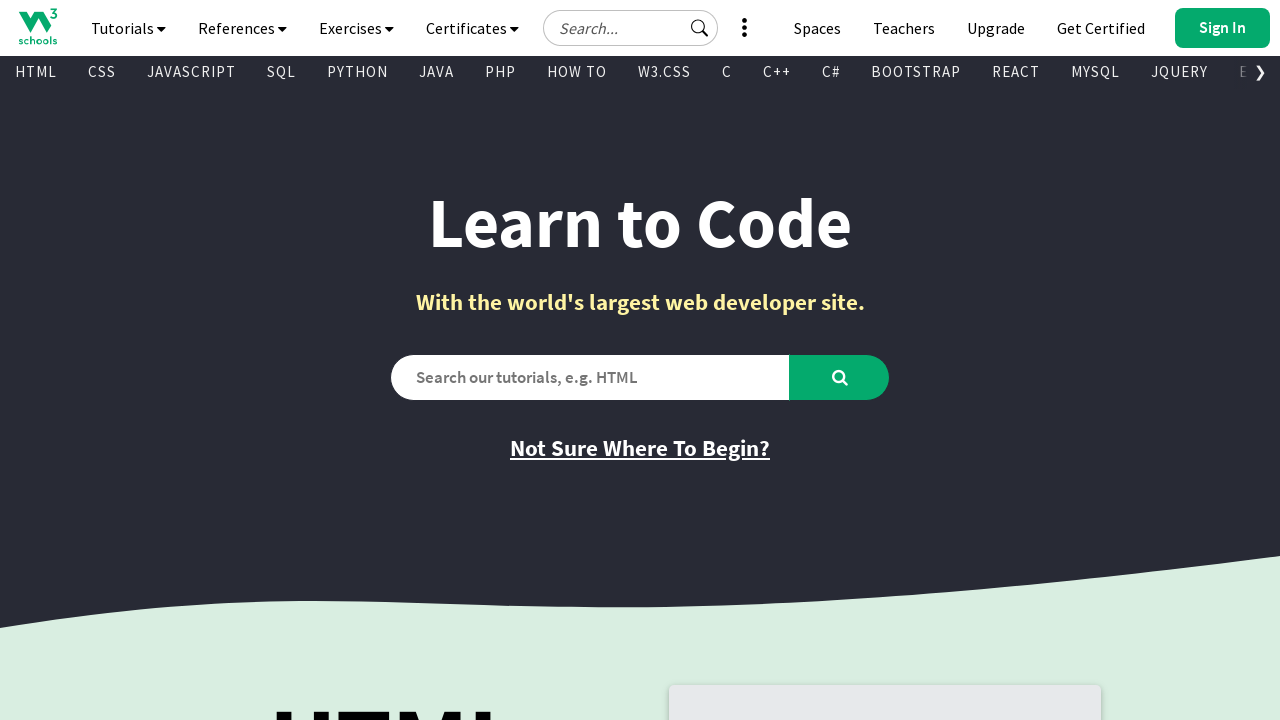

Retrieved updated page count (expected: 2)
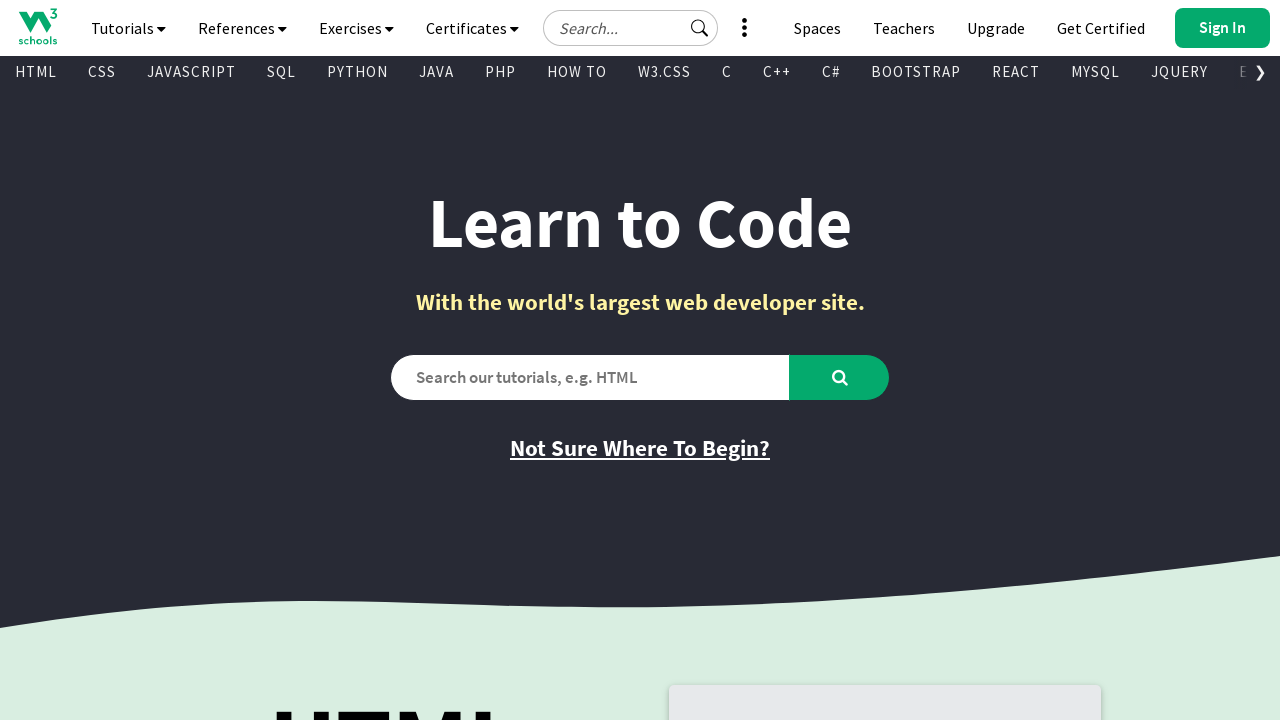

Verified initial URL differs from new tab URL
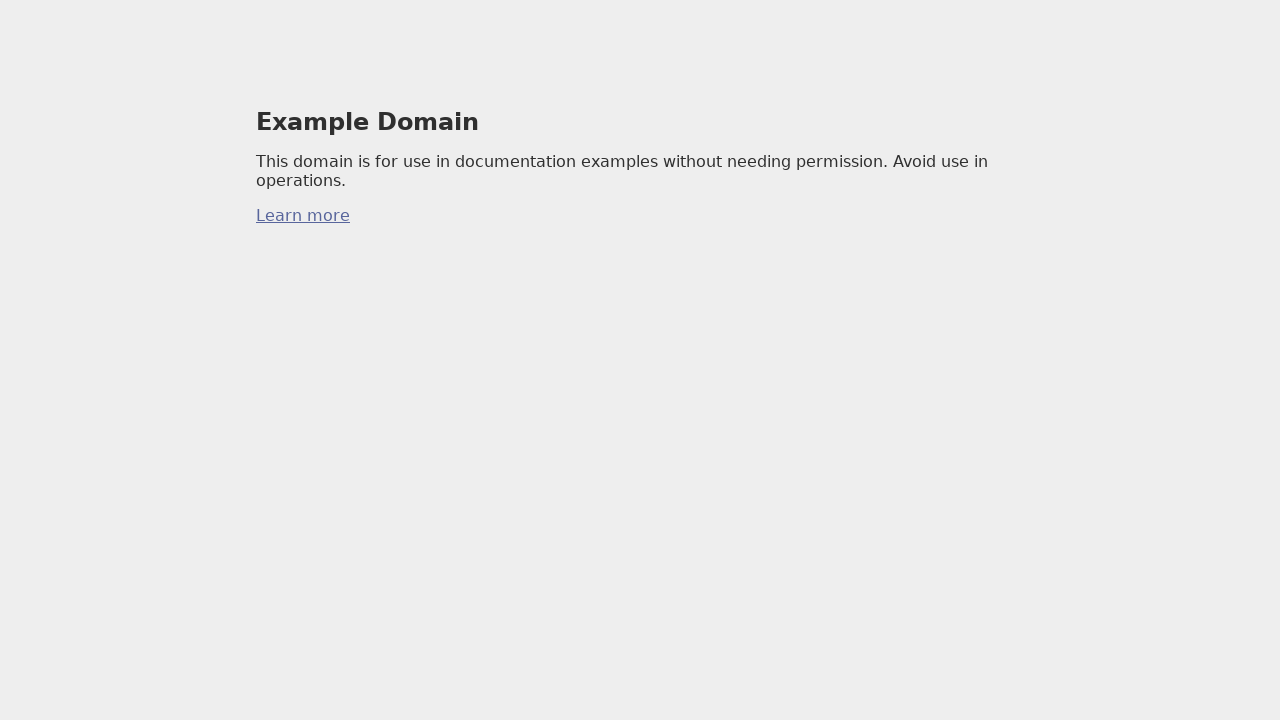

Verified initial page count was 1
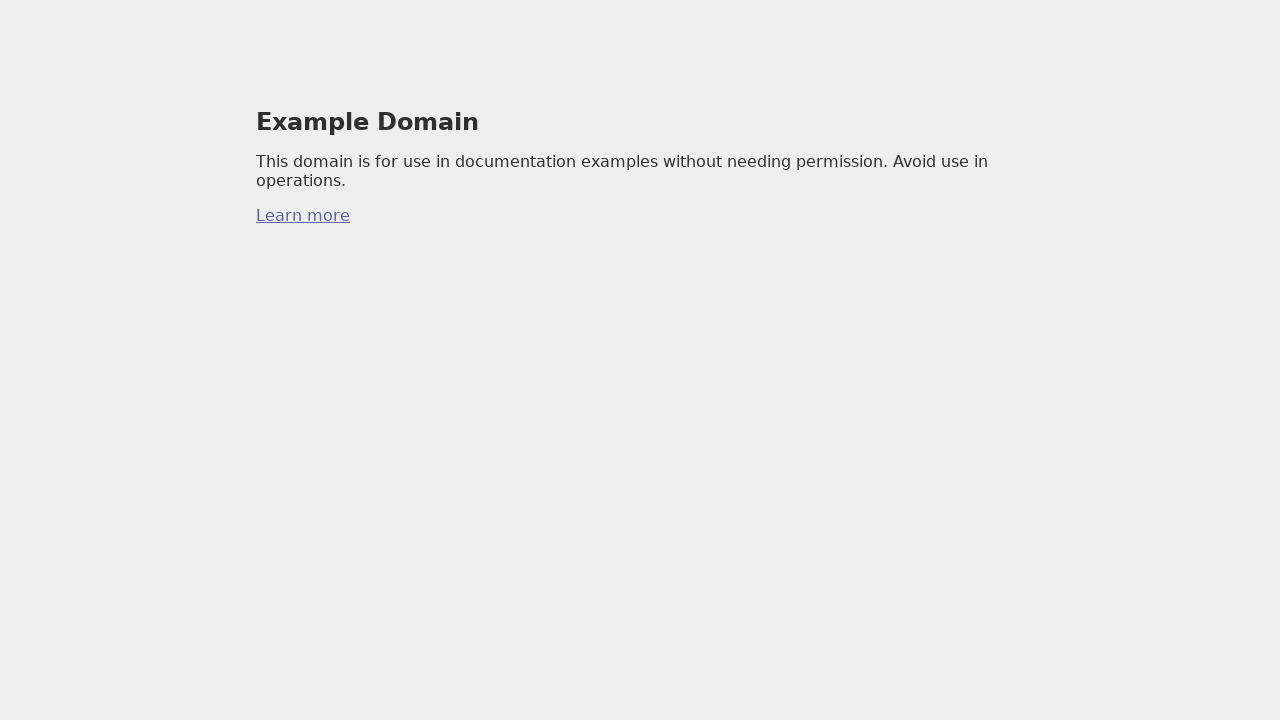

Verified new page count is 2 after opening new tab
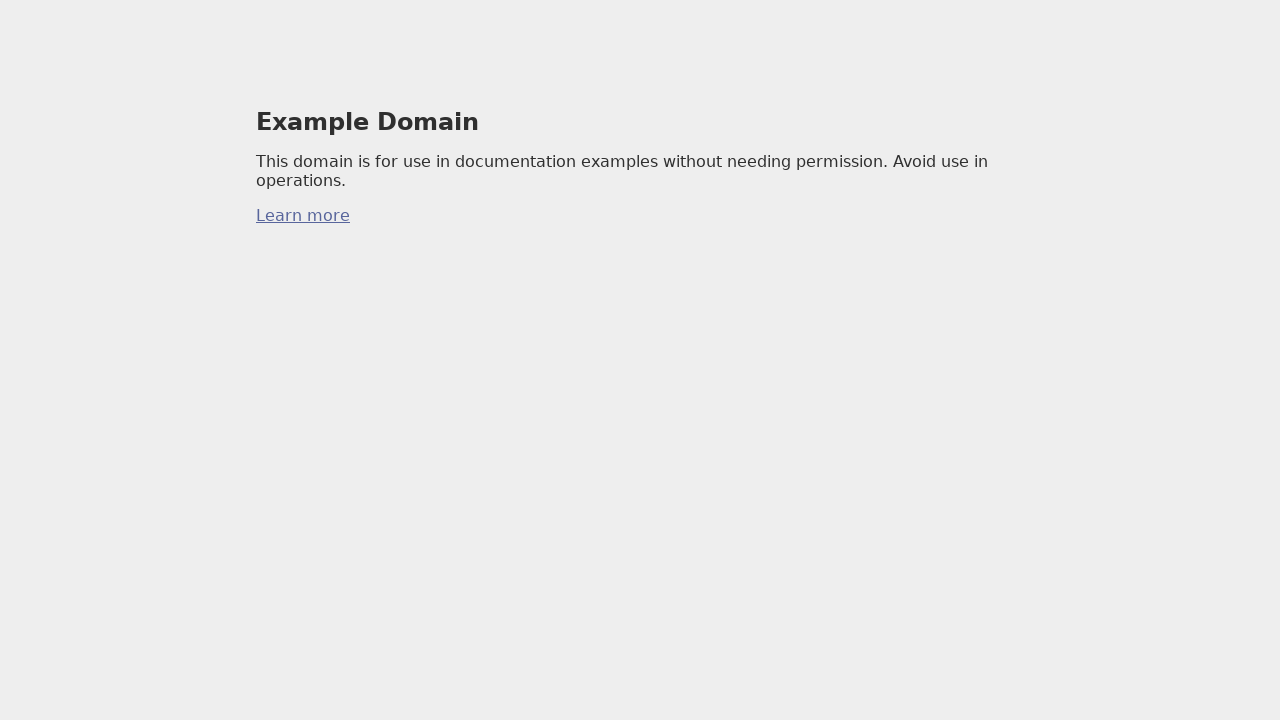

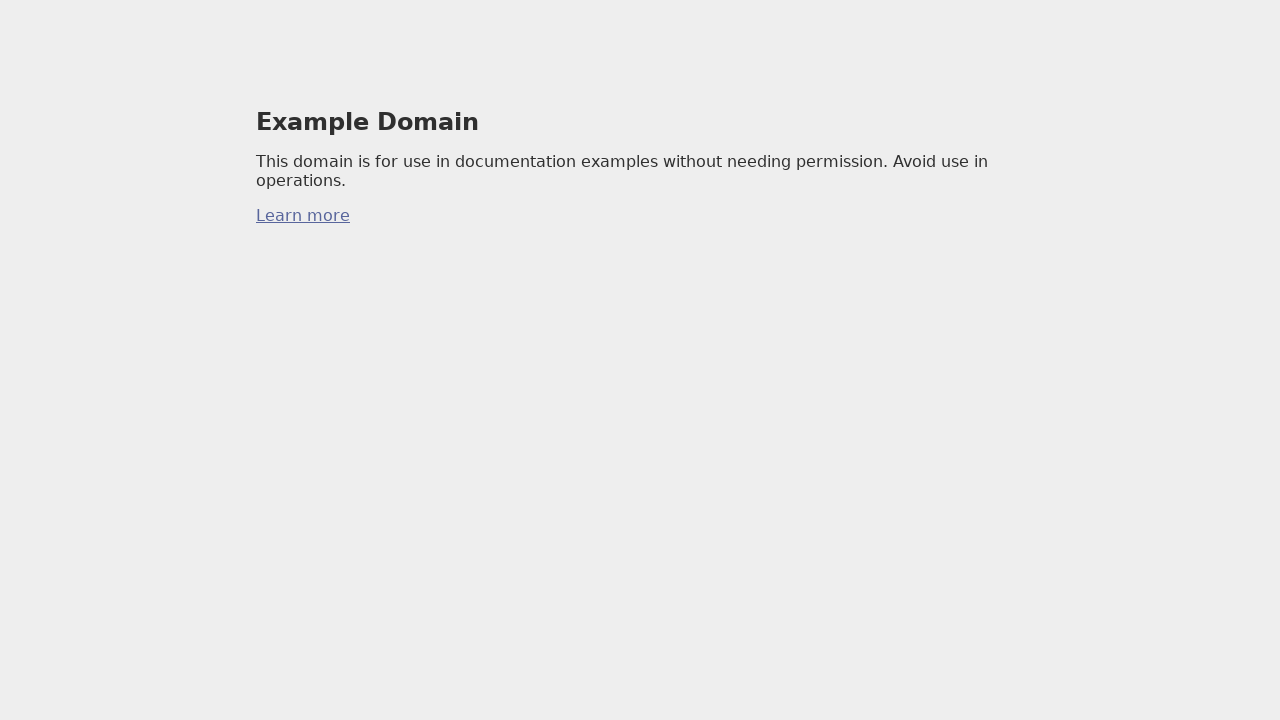